Tests the add/remove elements functionality by clicking the Add Element button to create a Delete button, verifying its visibility, then clicking Delete to remove it

Starting URL: https://the-internet.herokuapp.com/add_remove_elements/

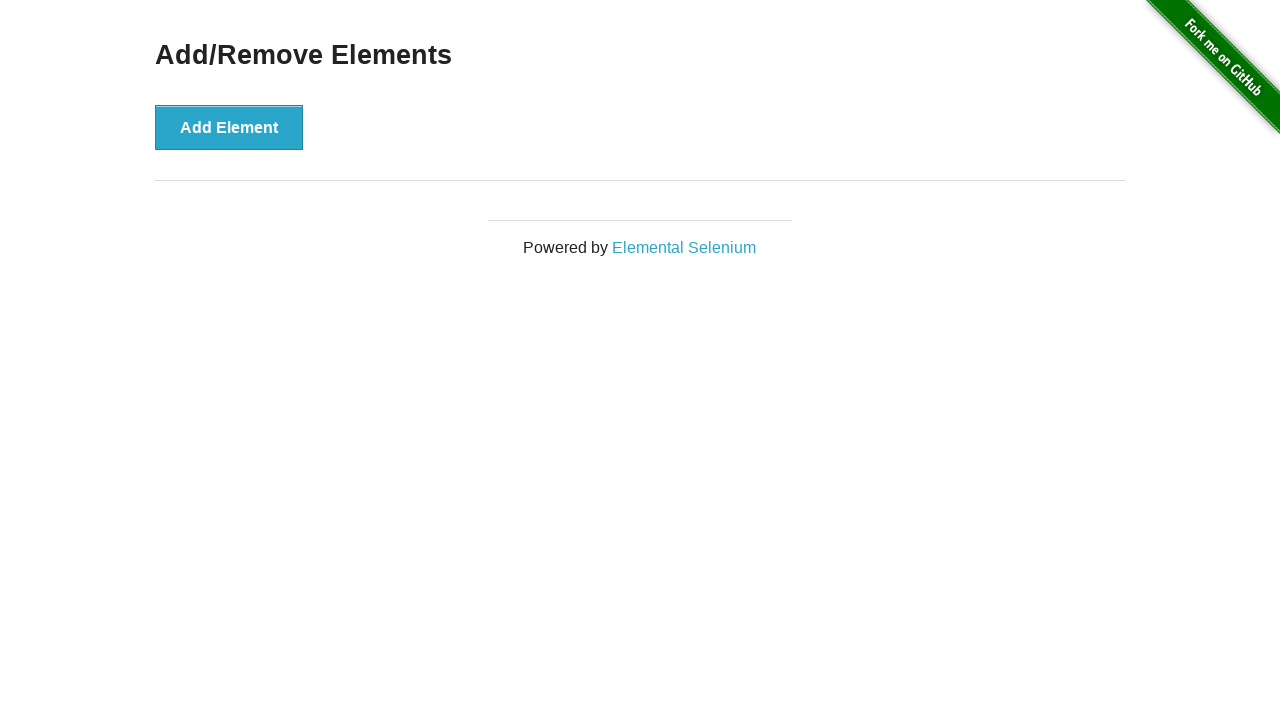

Clicked Add Element button to create a Delete button at (229, 127) on button[onclick='addElement()']
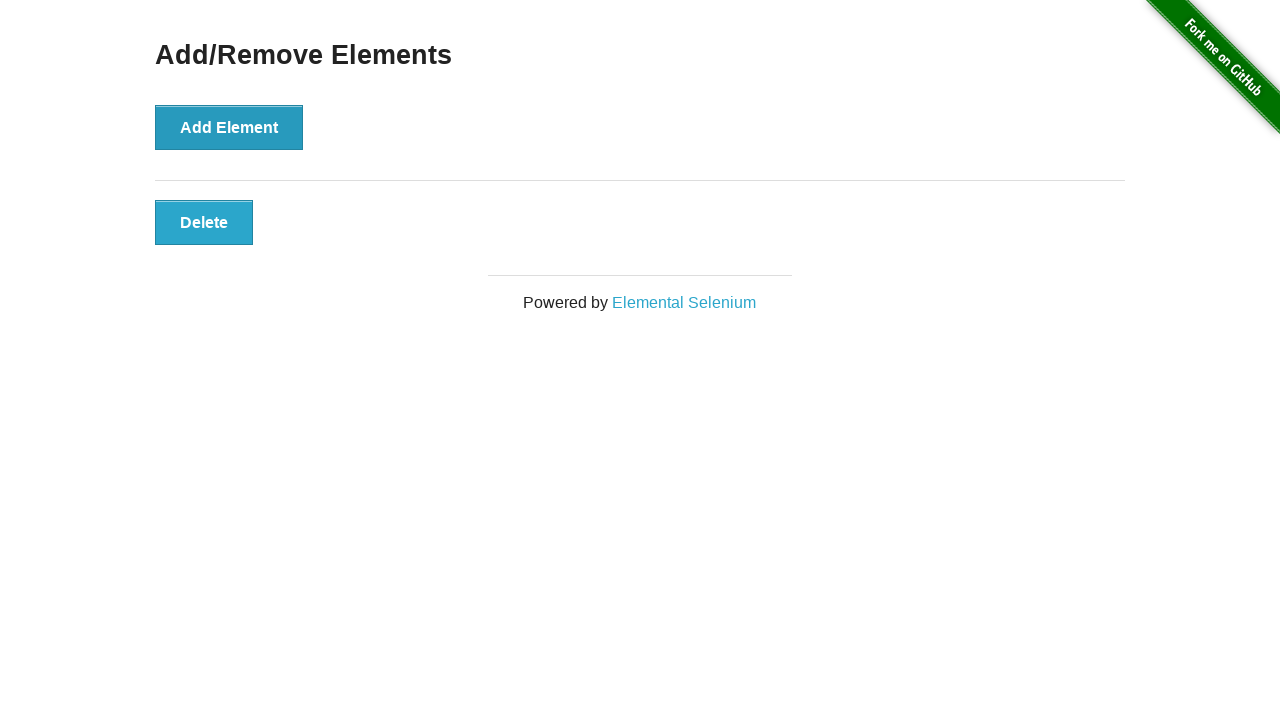

Delete button appeared and is visible
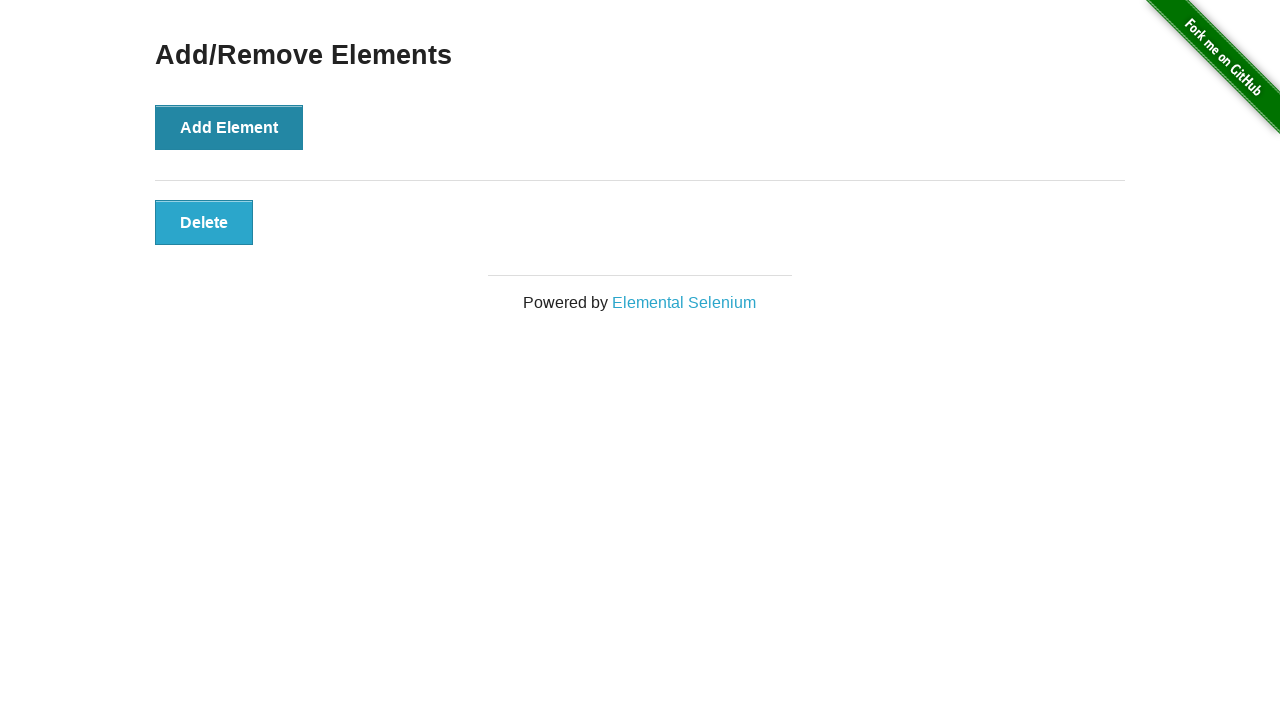

Clicked Delete button to remove it at (204, 222) on button[onclick='deleteElement()']
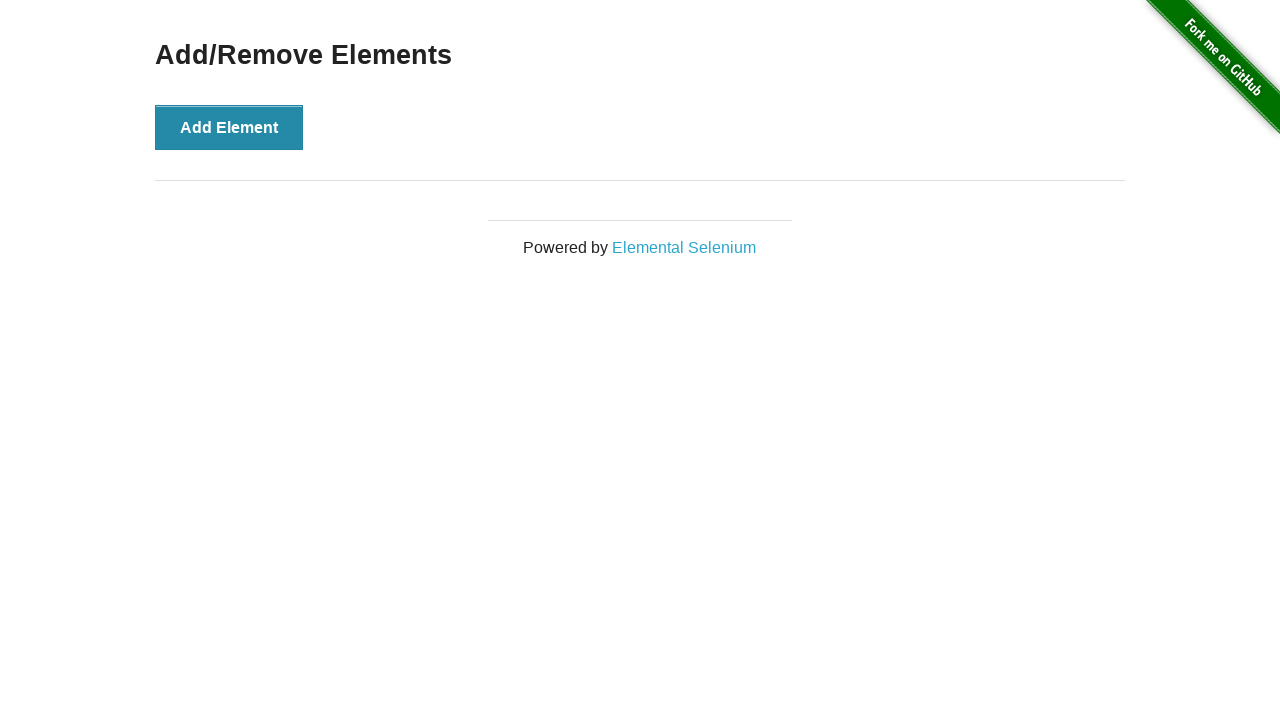

Page heading is still visible after deletion
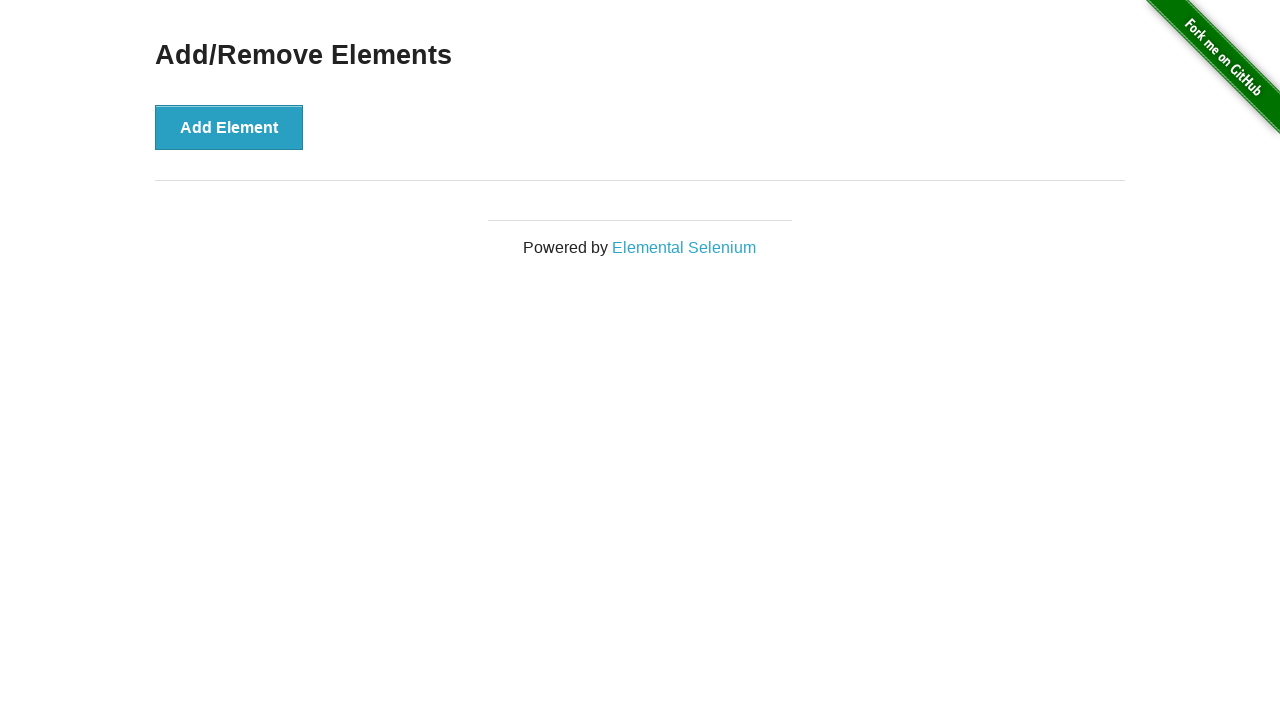

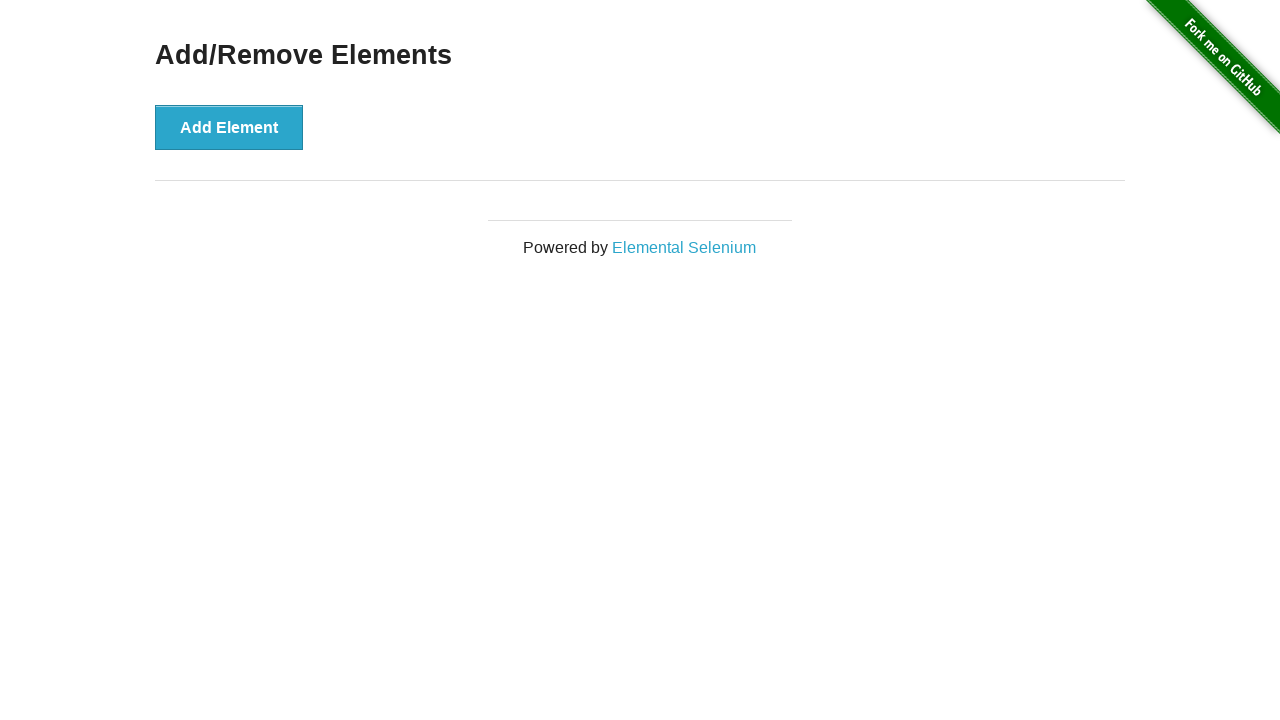